Fills out a practice form on Techlistic website including personal information, experience level, date, profession, tools, continent and commands selection, then submits the form

Starting URL: https://www.techlistic.com/p/selenium-practice-form.html

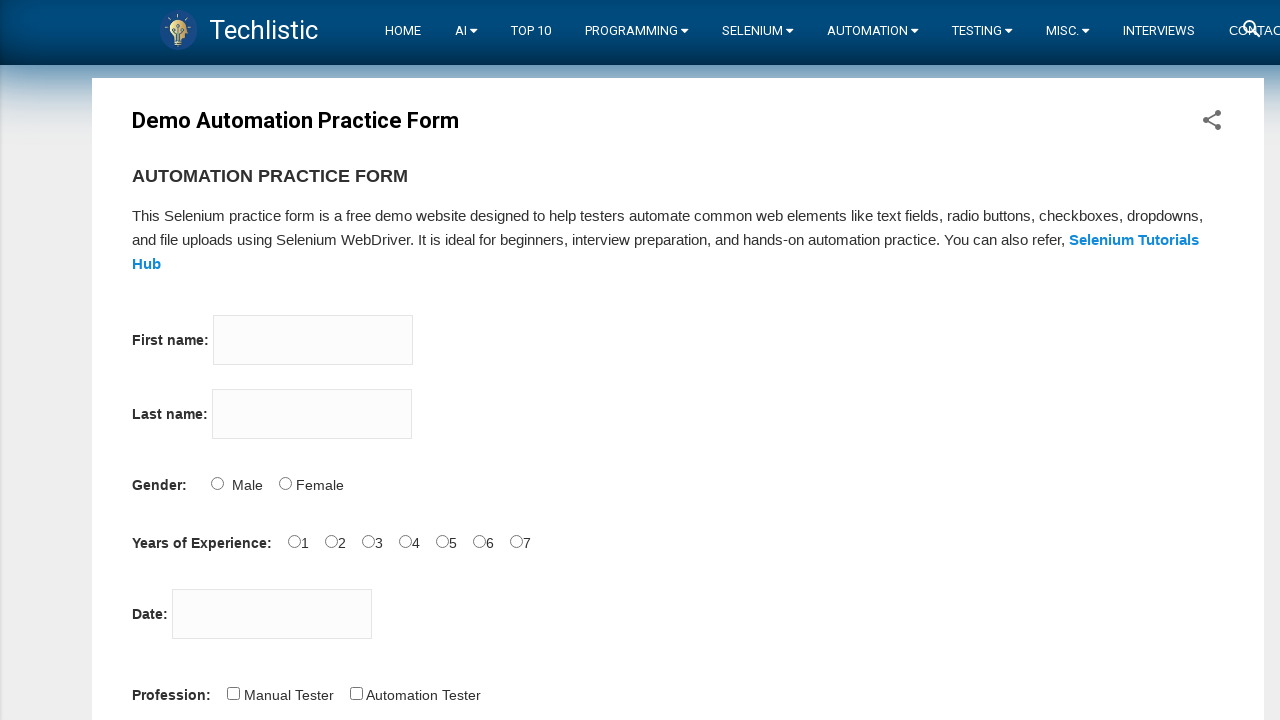

Filled first name field with 'Kalender' on input[name='firstname']
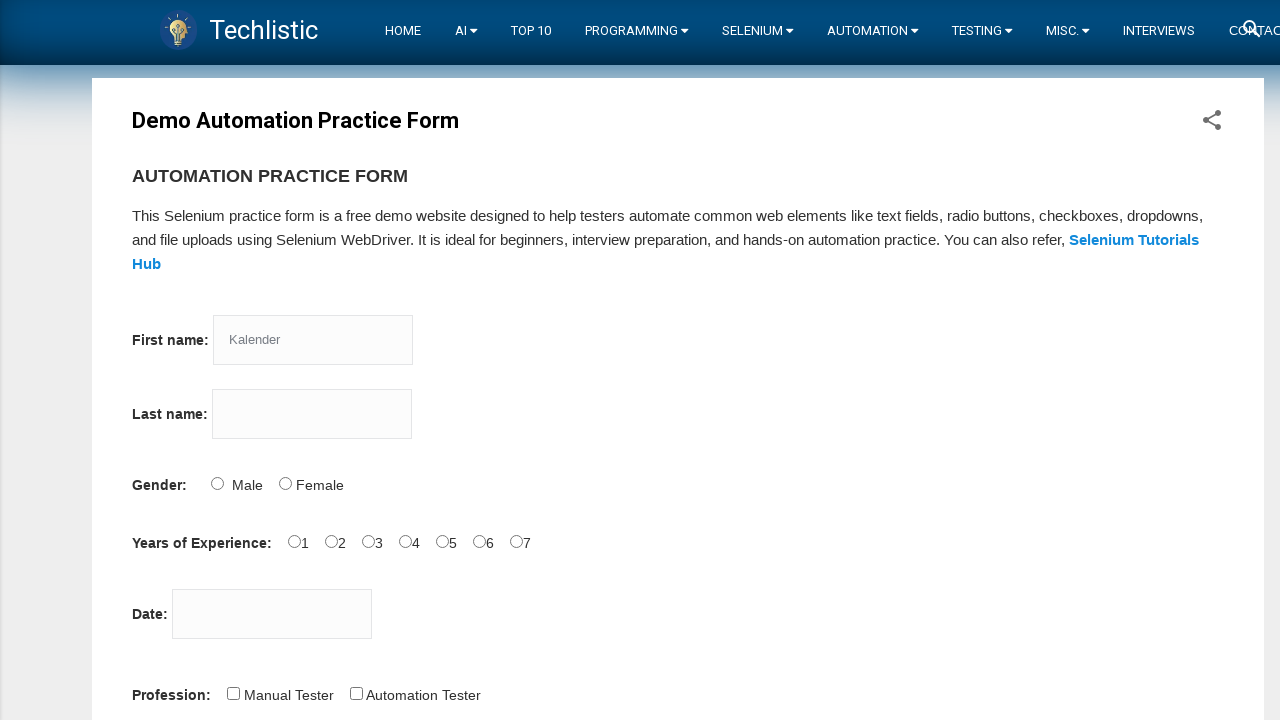

Filled last name field with 'Tersgider' on input[name='lastname']
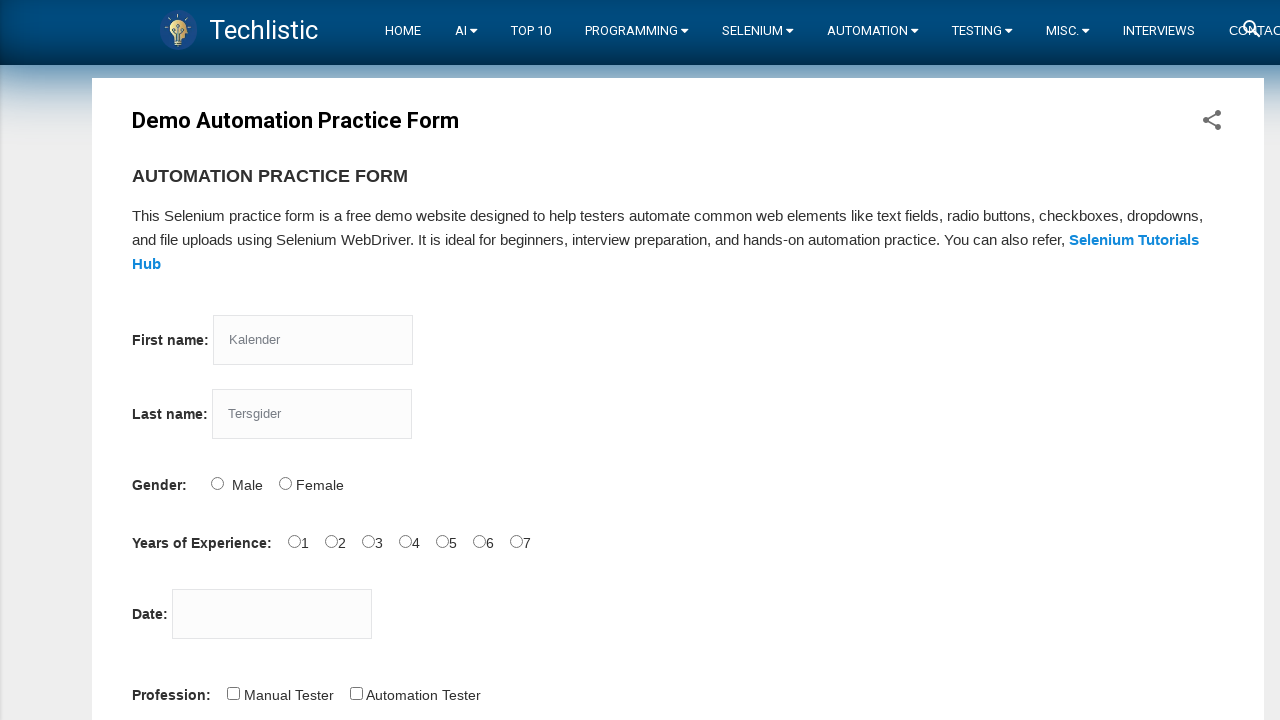

Selected Male gender option at (217, 483) on #sex-0
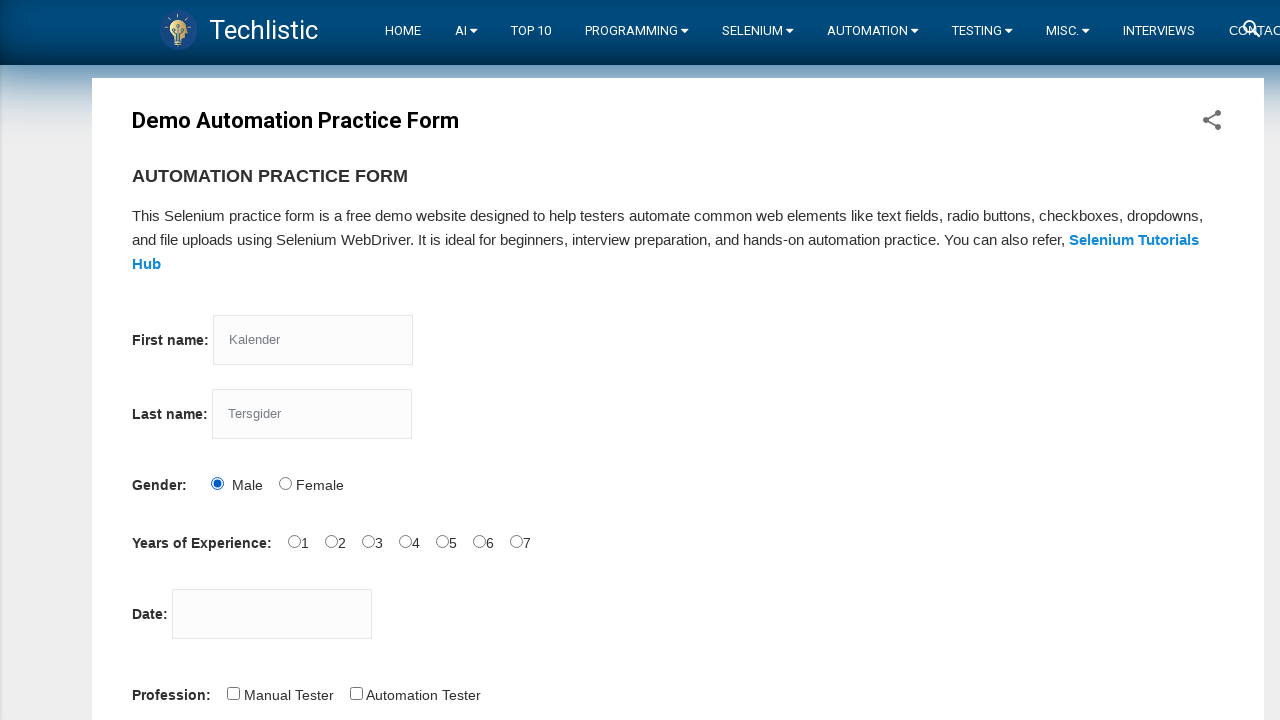

Selected 0-1 years experience level at (294, 541) on #exp-0
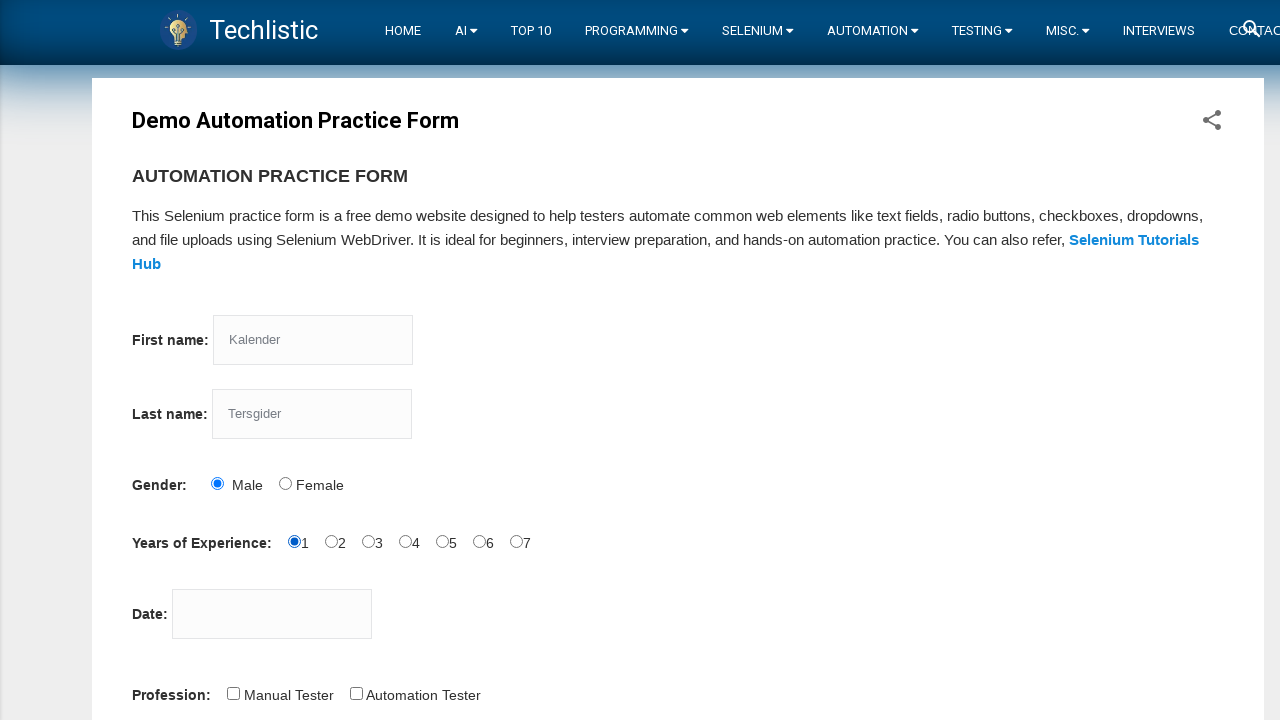

Filled date field with '28.07.2017' on #datepicker
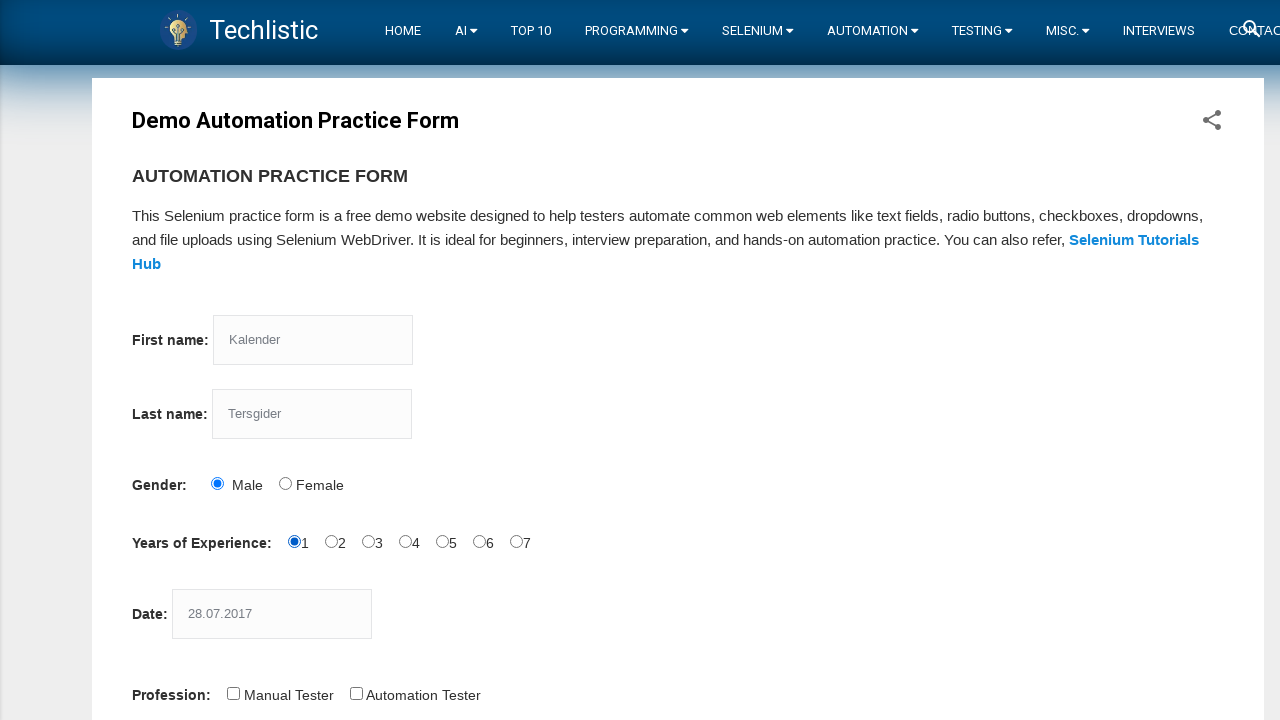

Selected Automation Tester profession at (356, 693) on #profession-1
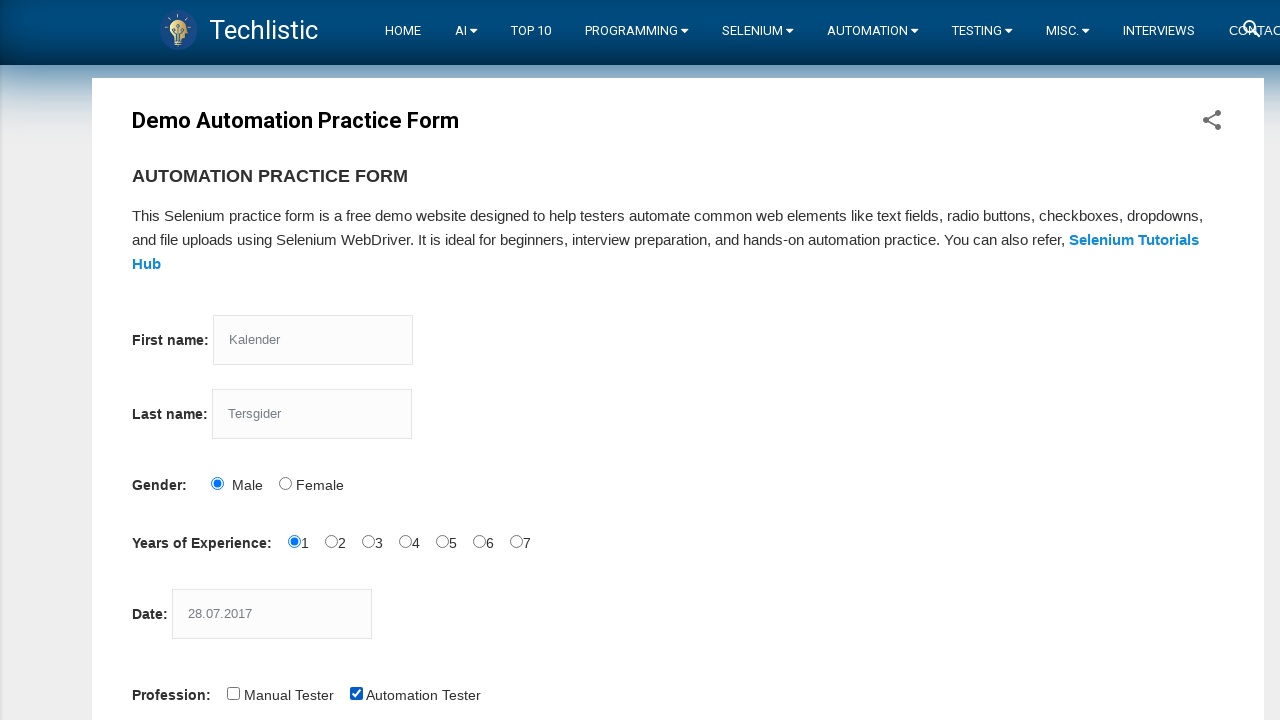

Selected Selenium Webdriver automation tool at (446, 360) on #tool-2
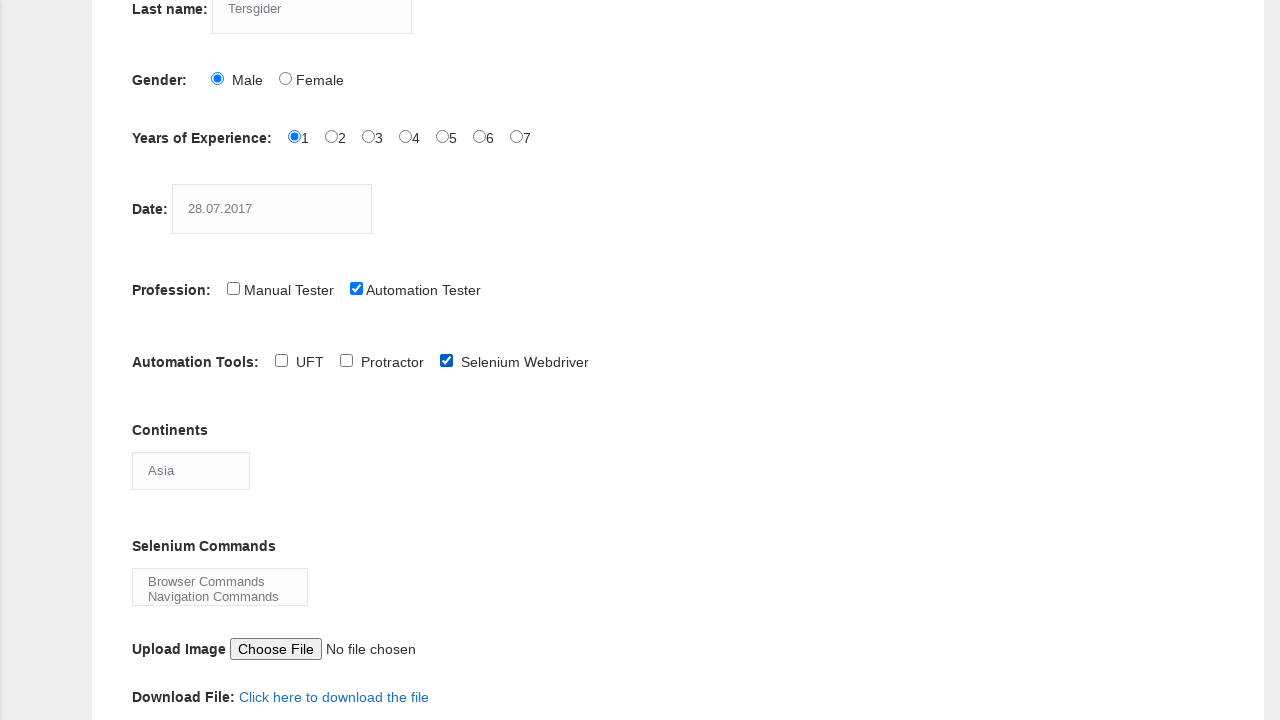

Selected Antartica from continents dropdown on #continents
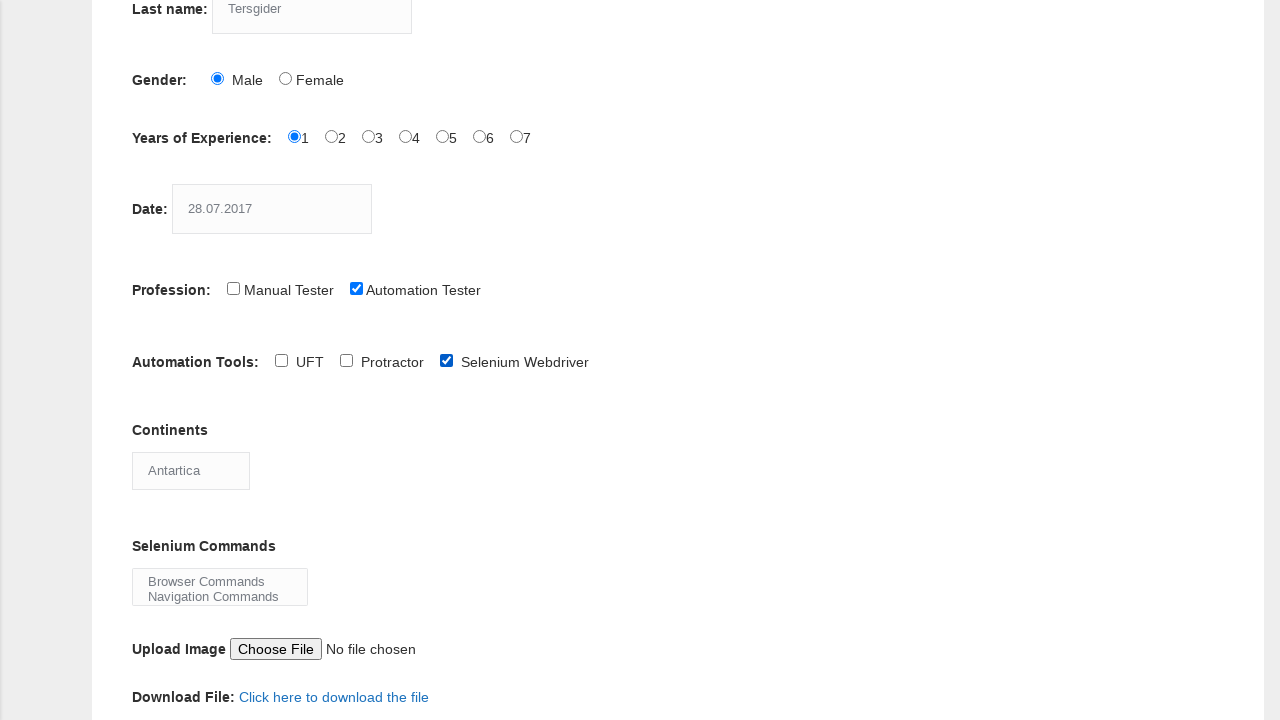

Selected Browser Commands (first option) from selenium commands dropdown on #selenium_commands
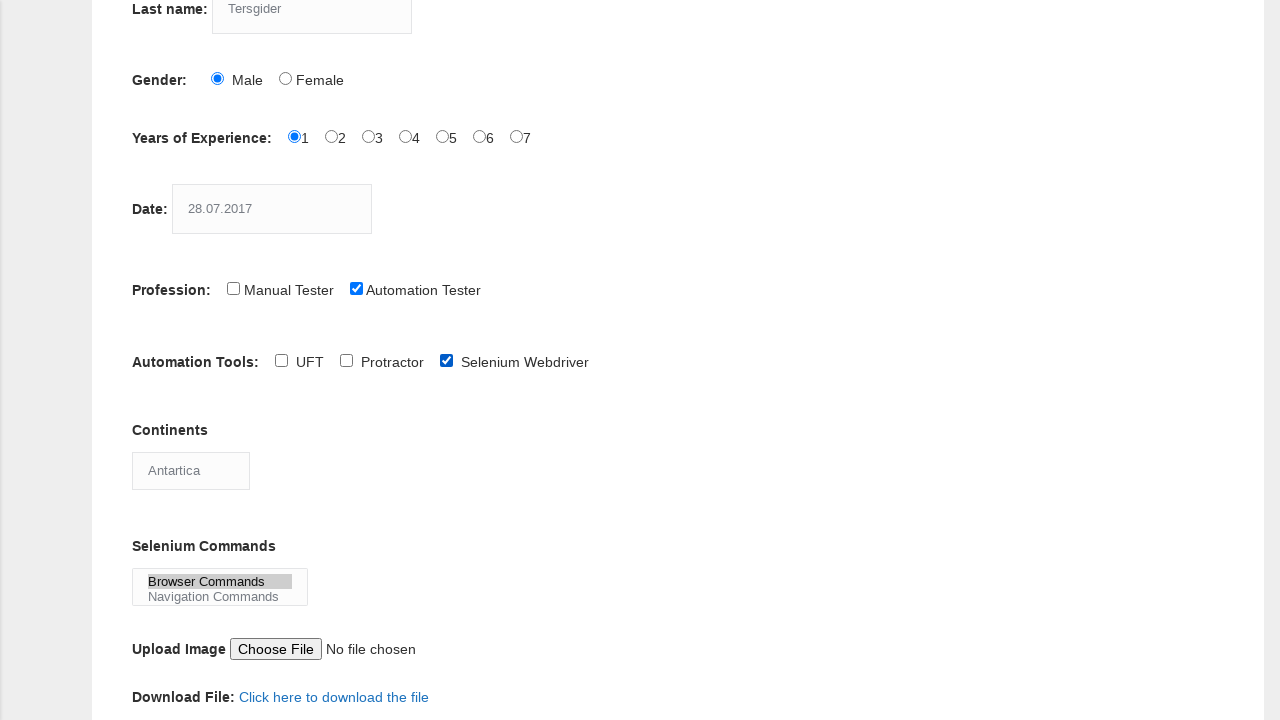

Clicked submit button to submit the practice form at (157, 360) on #submit
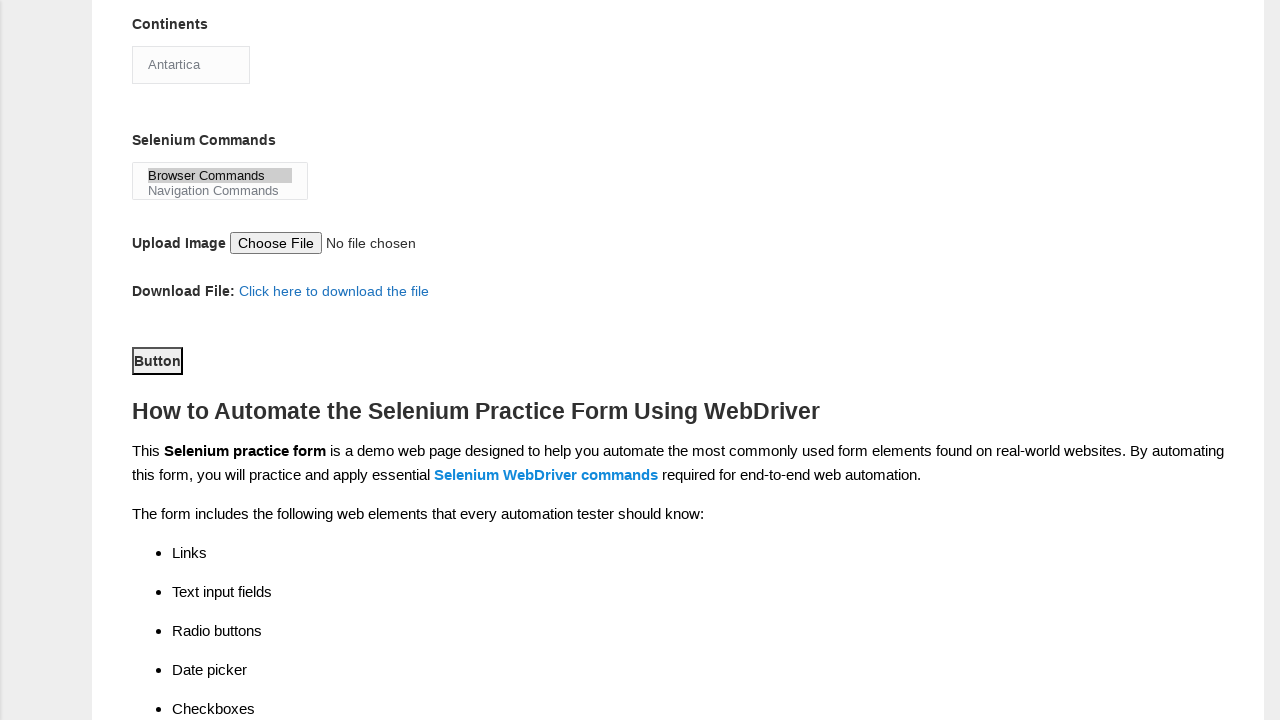

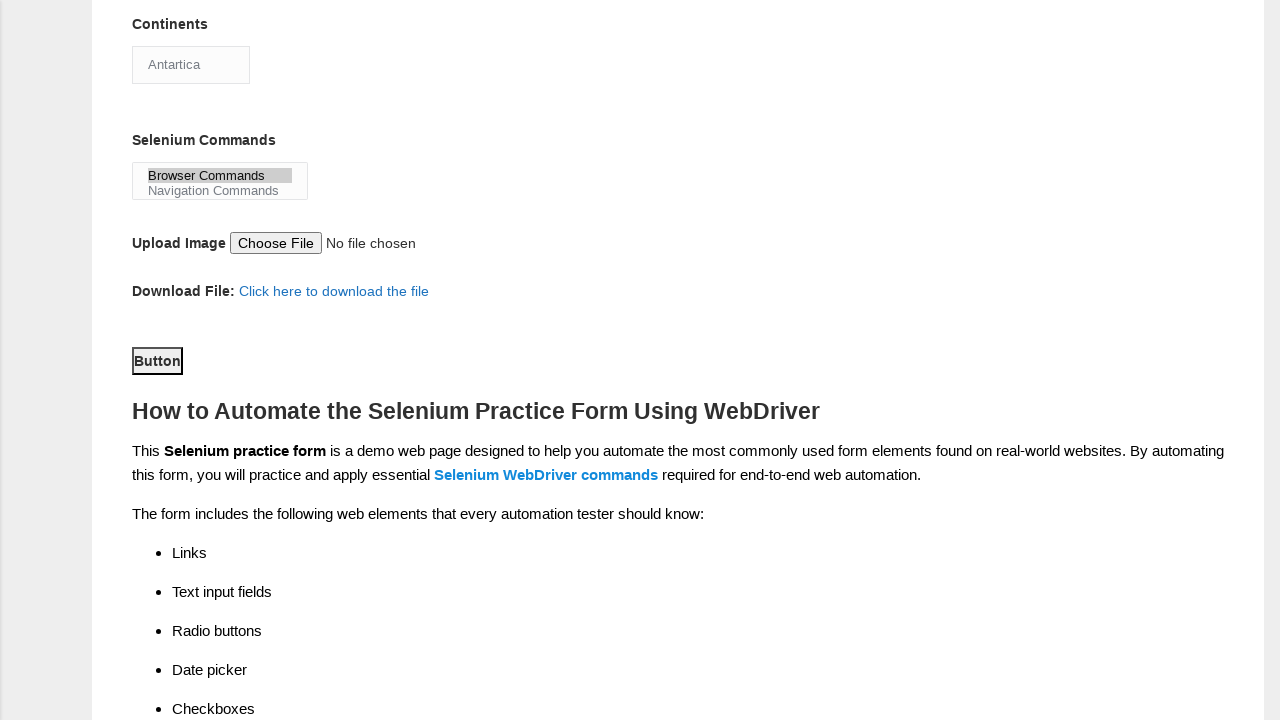